Tests window switching functionality by clicking a link that opens a new window, extracting text from the child window, and using that text to fill a form field in the parent window

Starting URL: https://rahulshettyacademy.com/loginpagePractise/

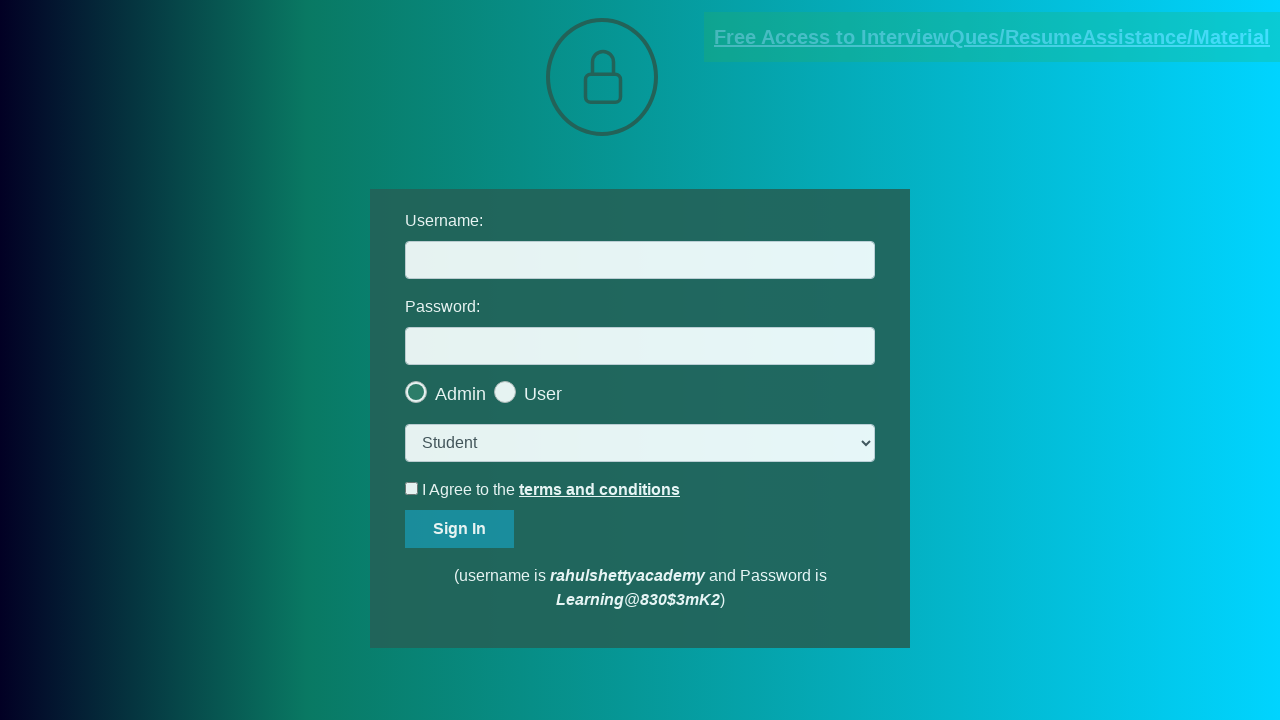

Waited for link that opens new window to be available
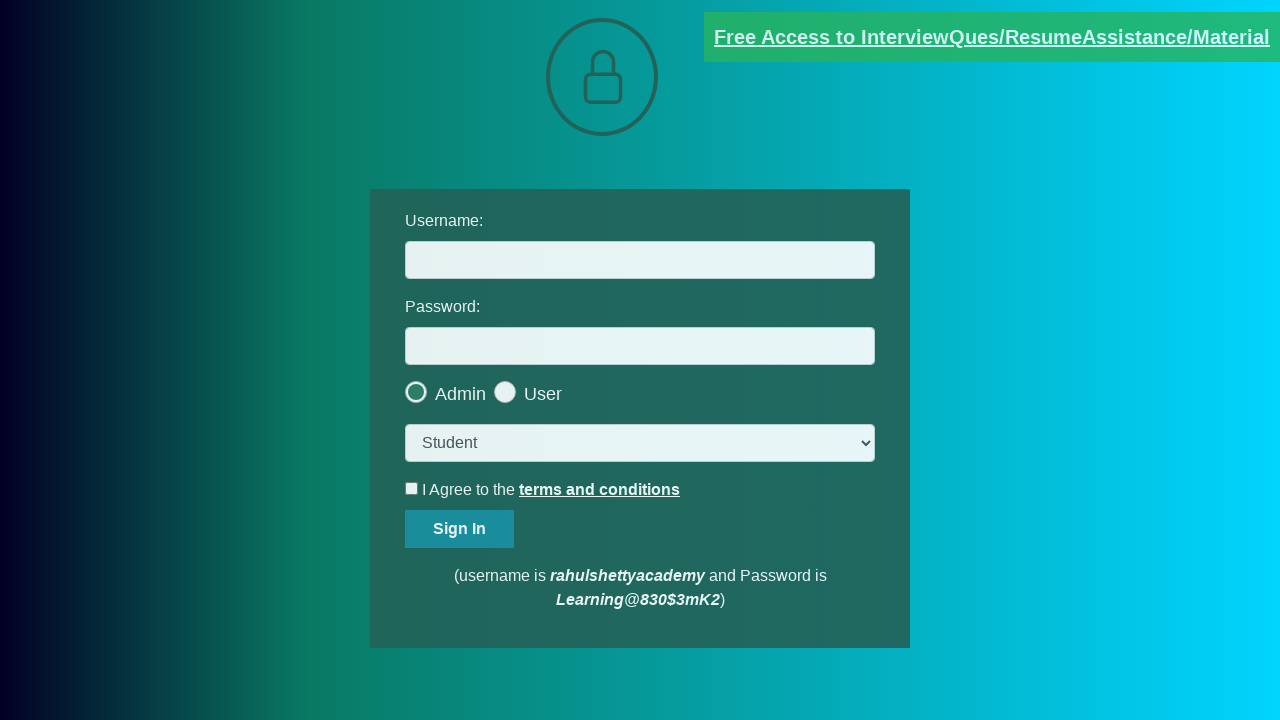

Clicked link to open new window at (992, 37) on a:has-text('Free Access to InterviewQues/ResumeAssistance/Material')
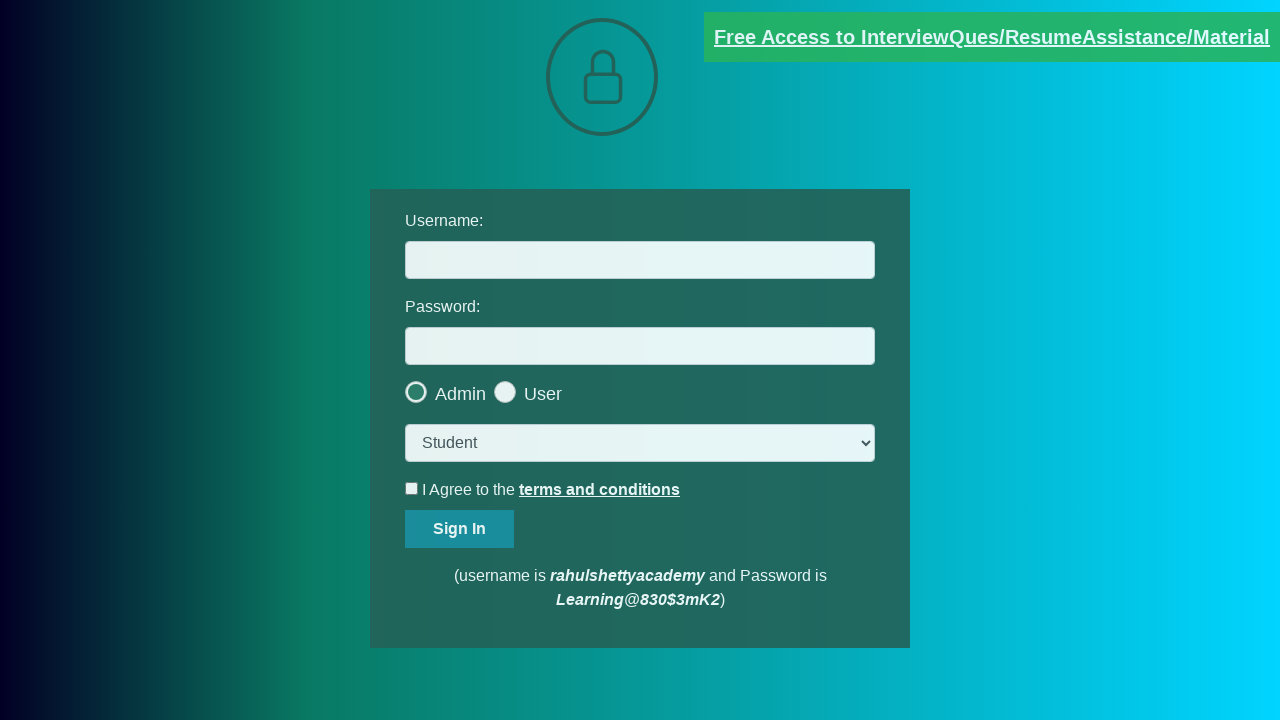

Waited for content to load in child window
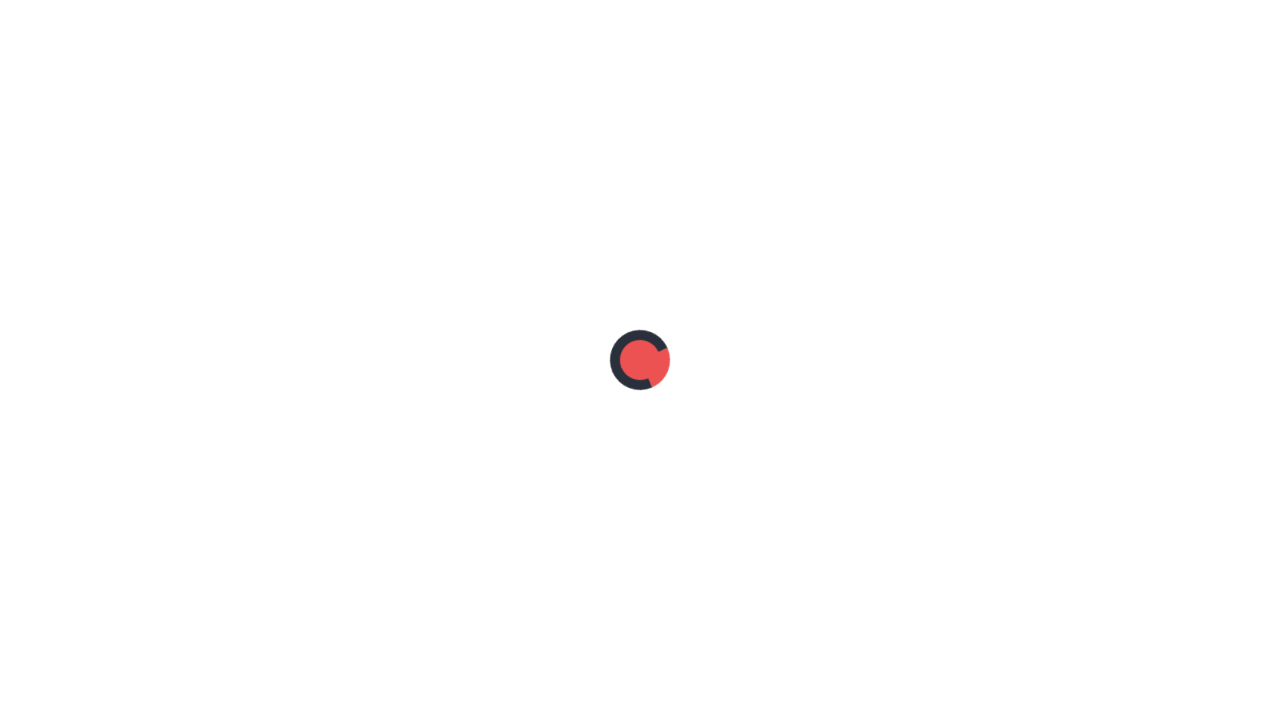

Extracted text content from child window
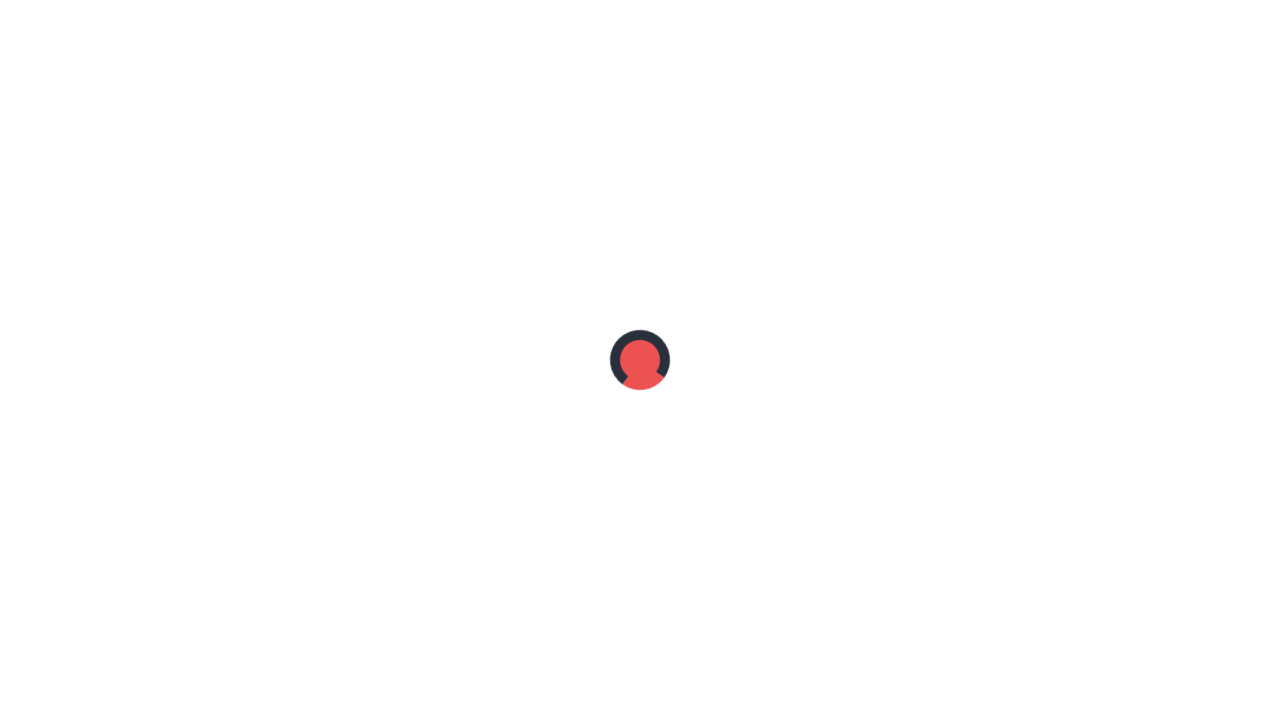

Parsed email from text content: mentor@rahulshettyacademy.com
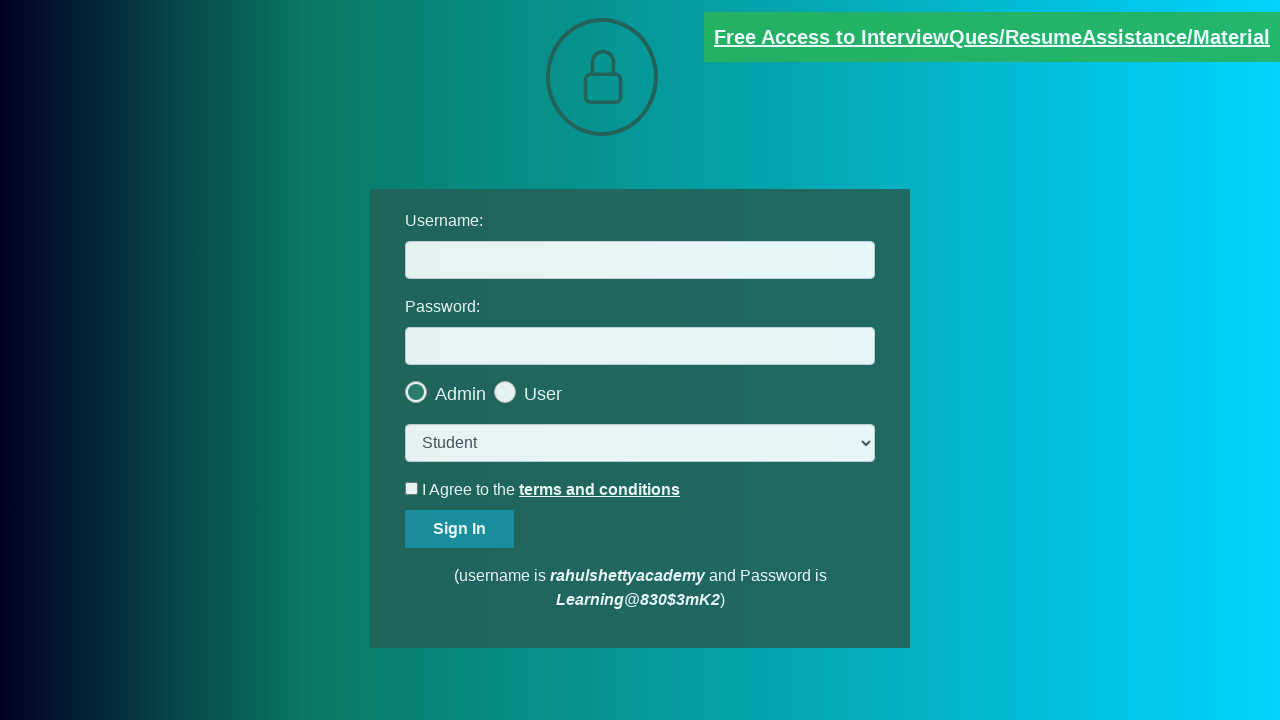

Filled username field with extracted email: mentor@rahulshettyacademy.com on #username
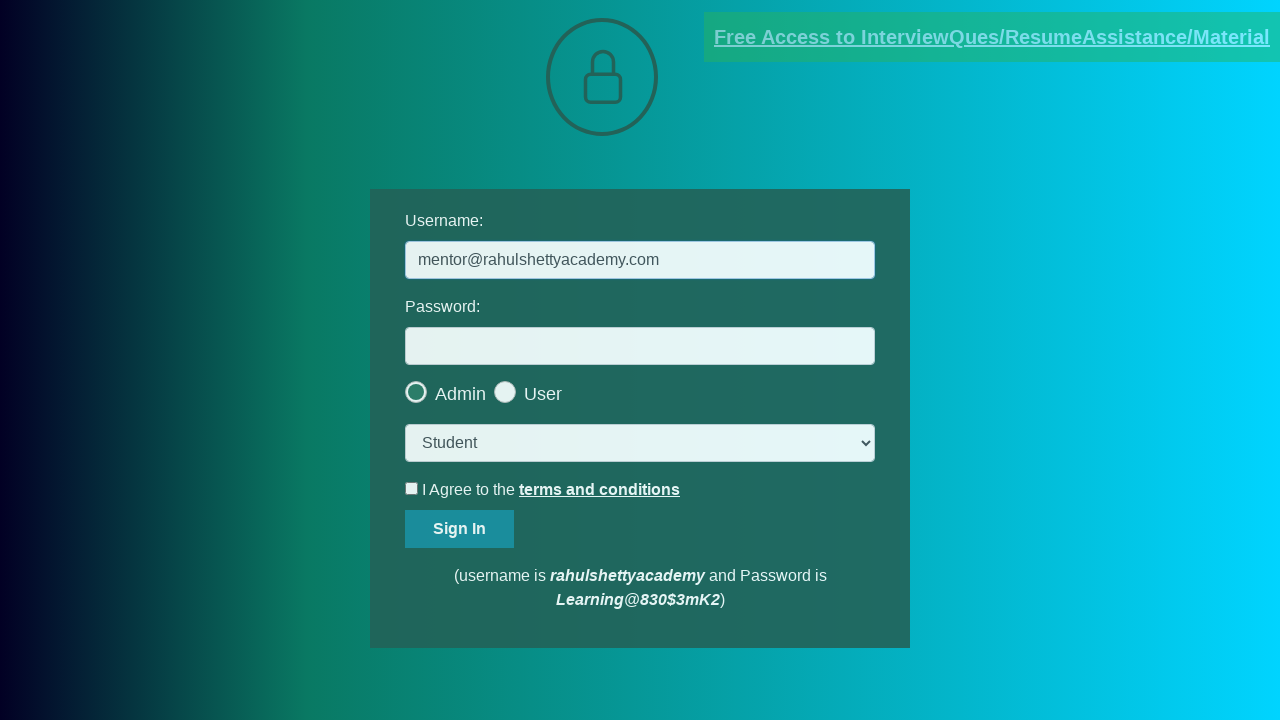

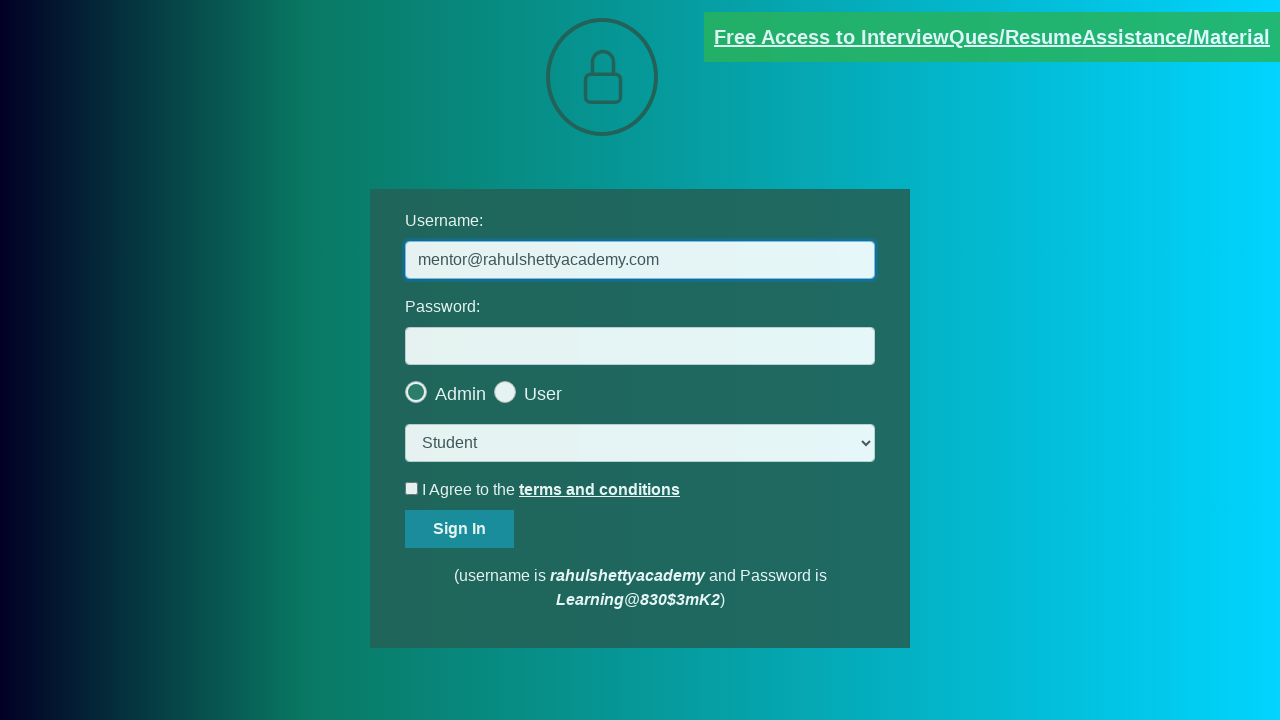